Navigates to the nopCommerce demo page and verifies the page loads successfully

Starting URL: https://www.nopcommerce.com/demo

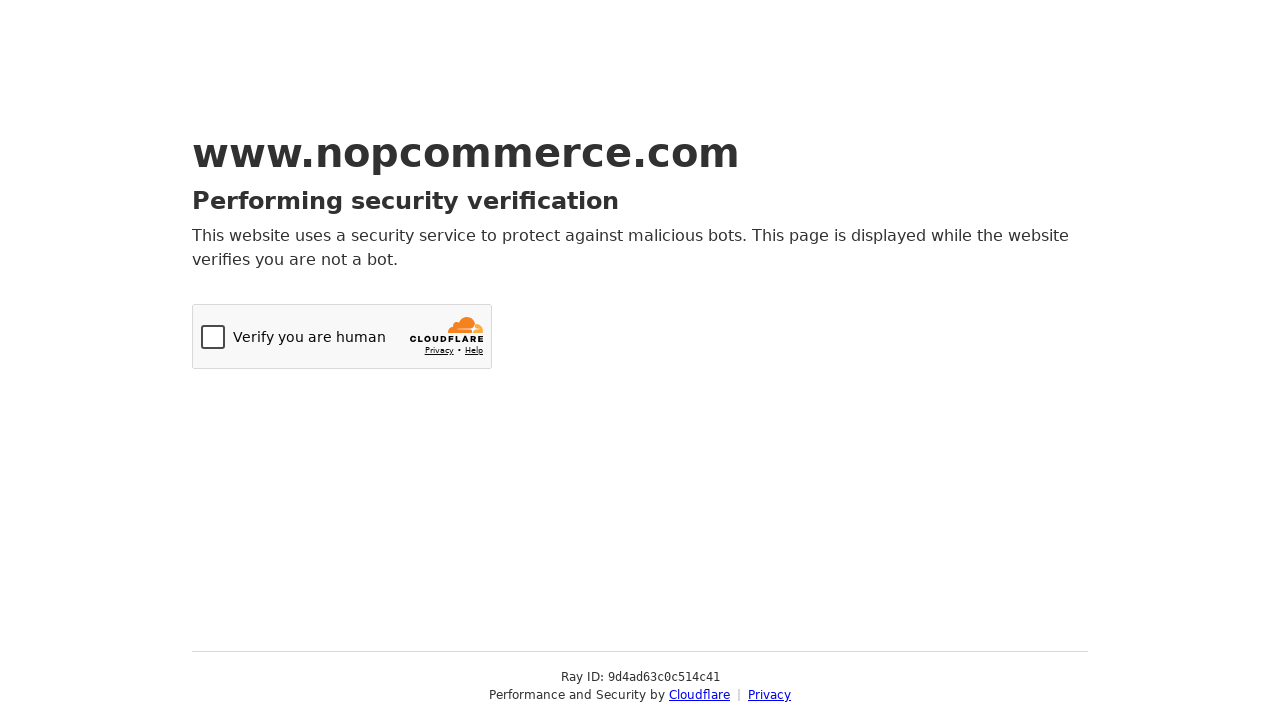

Navigated to nopCommerce demo page
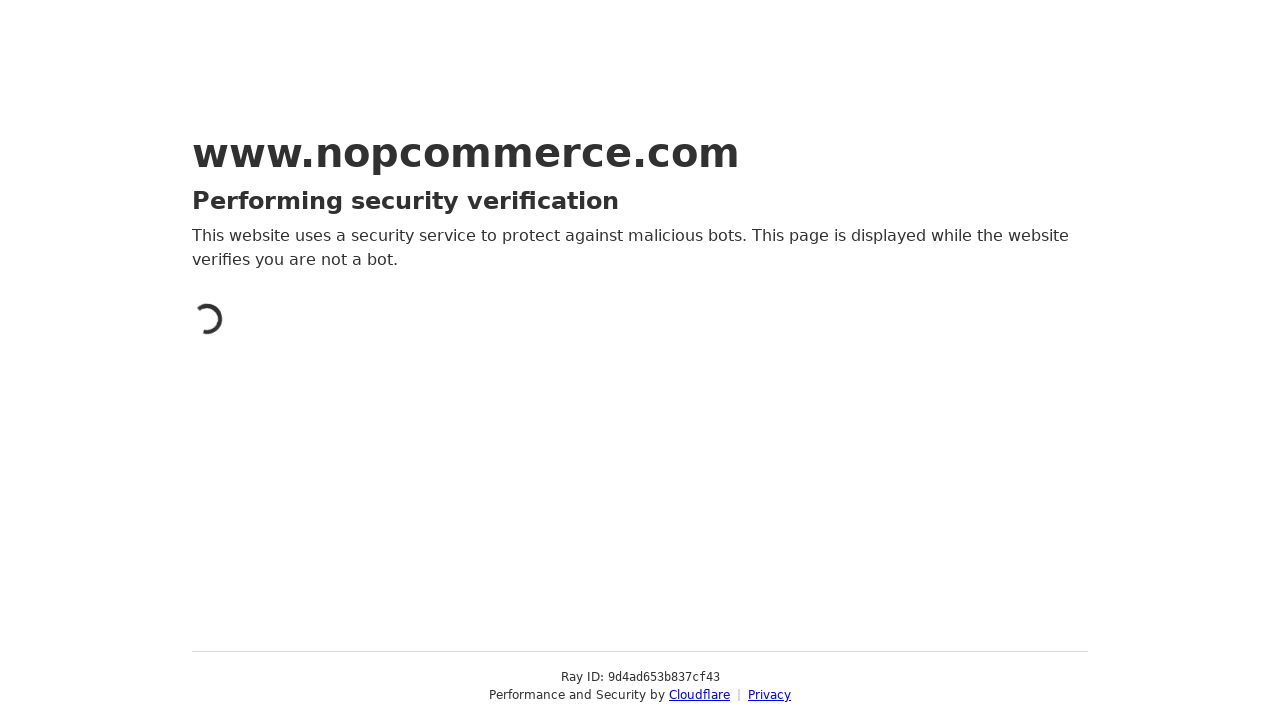

Page DOM content loaded successfully
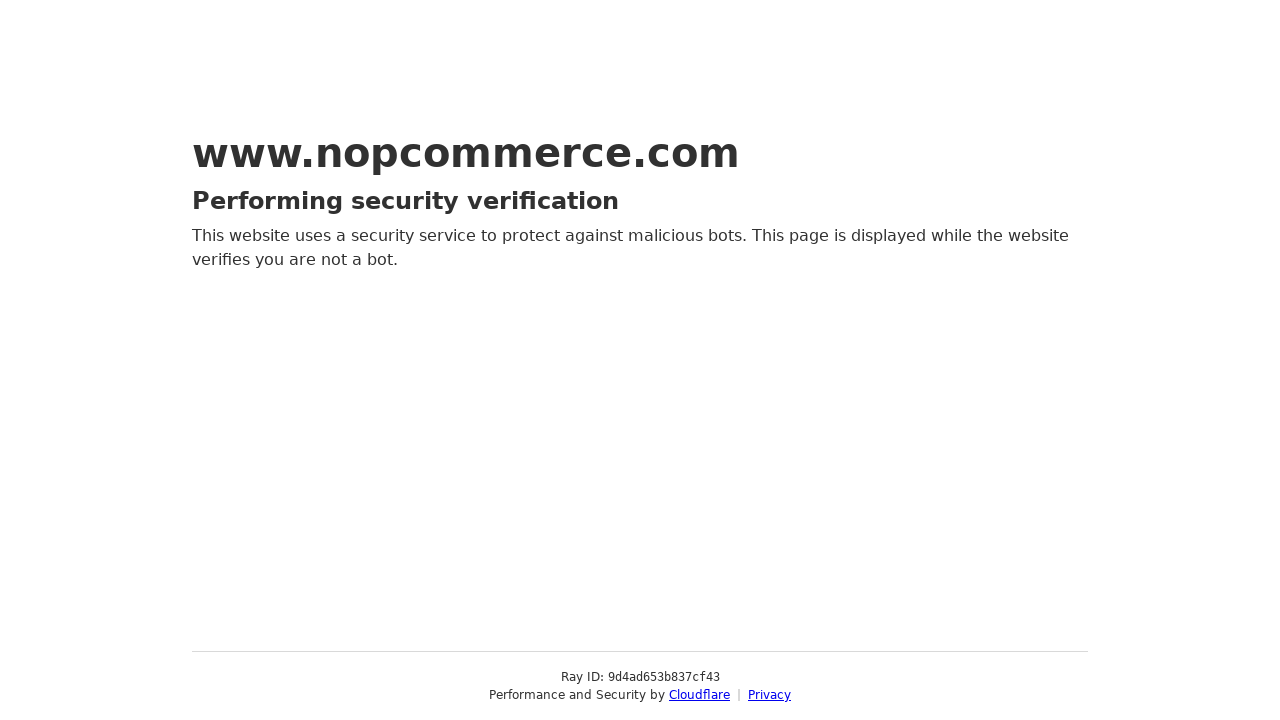

Verified page URL matches expected nopCommerce demo URL
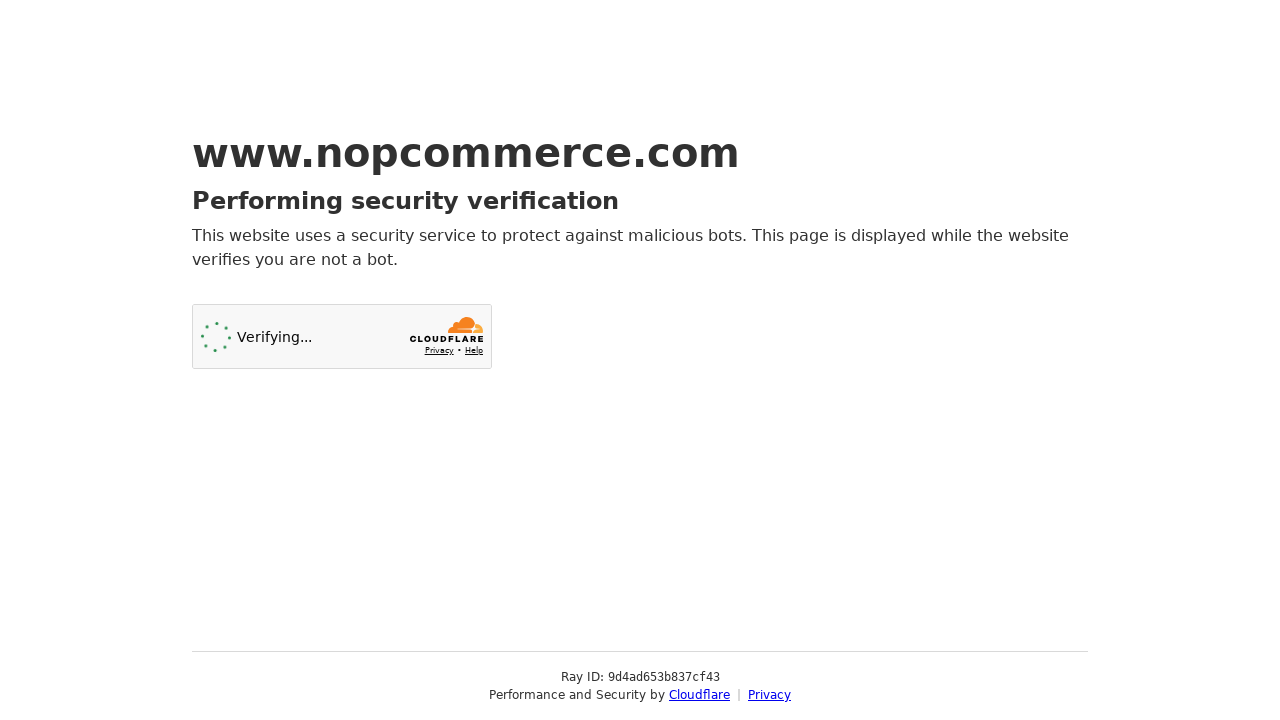

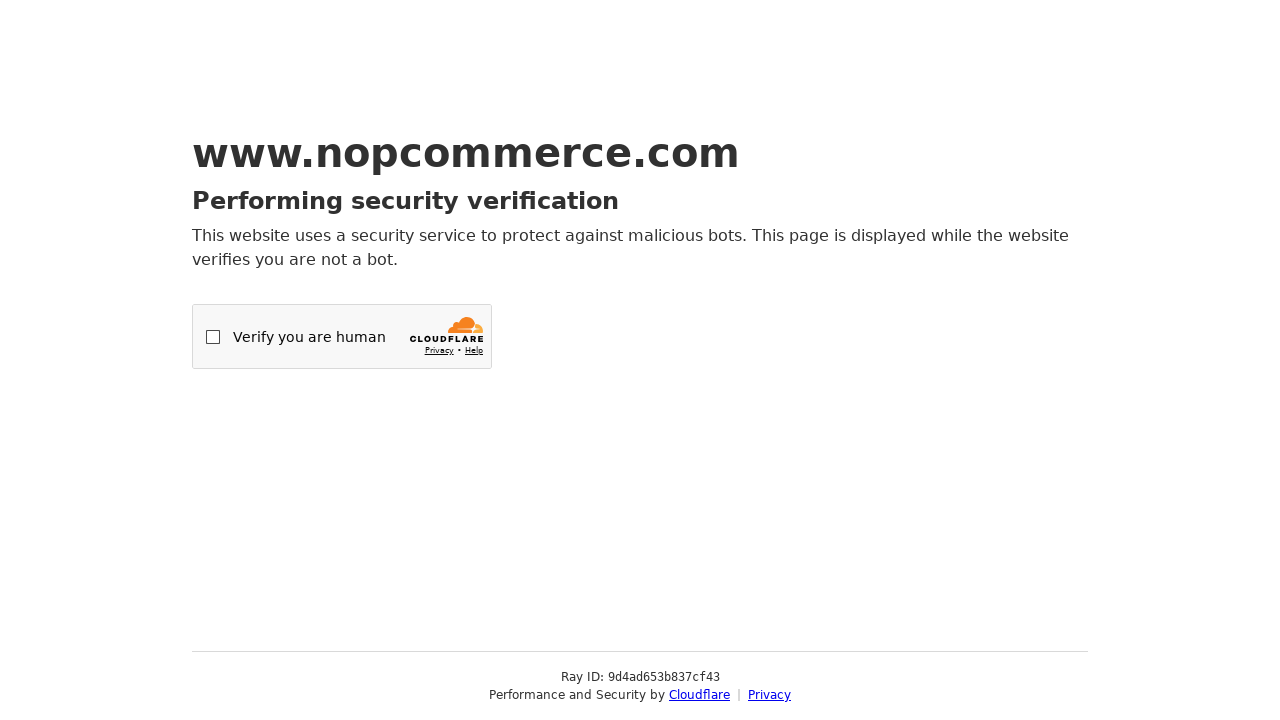